Navigates to Edureka website, clicks on the Courses link, and performs keyboard navigation using arrow and tab keys

Starting URL: https://www.edureka.co

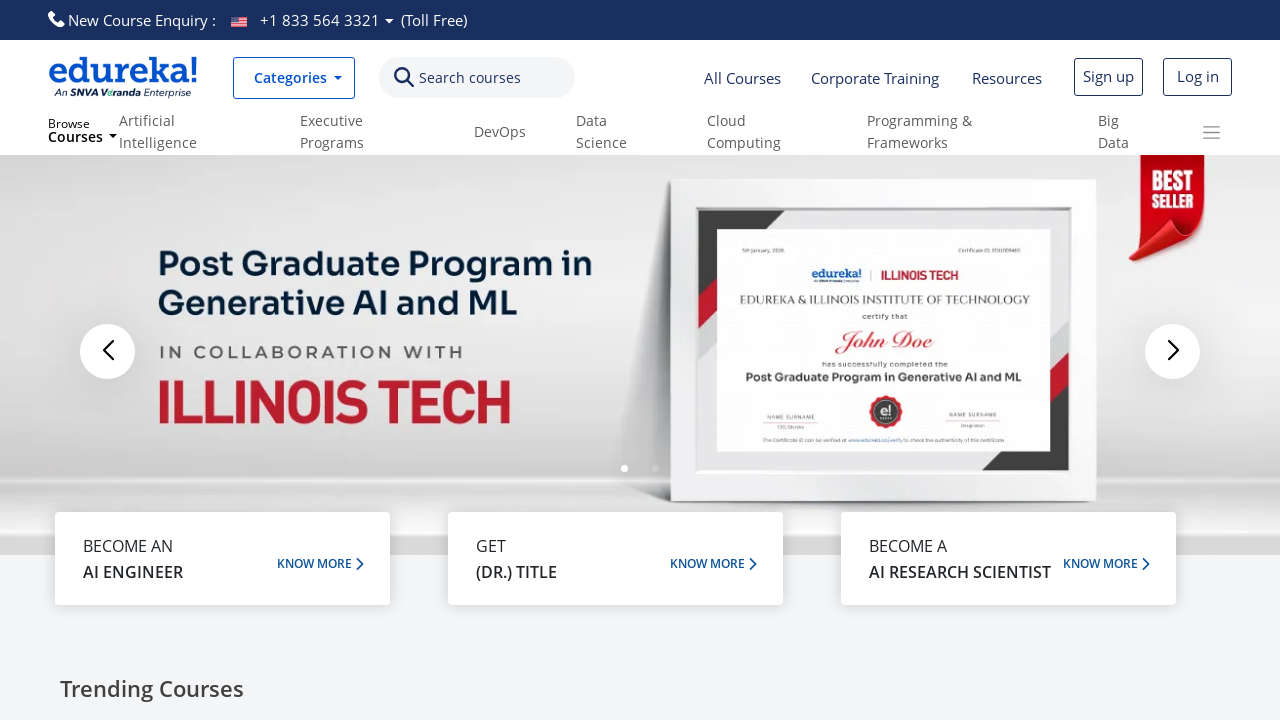

Navigated to Edureka website
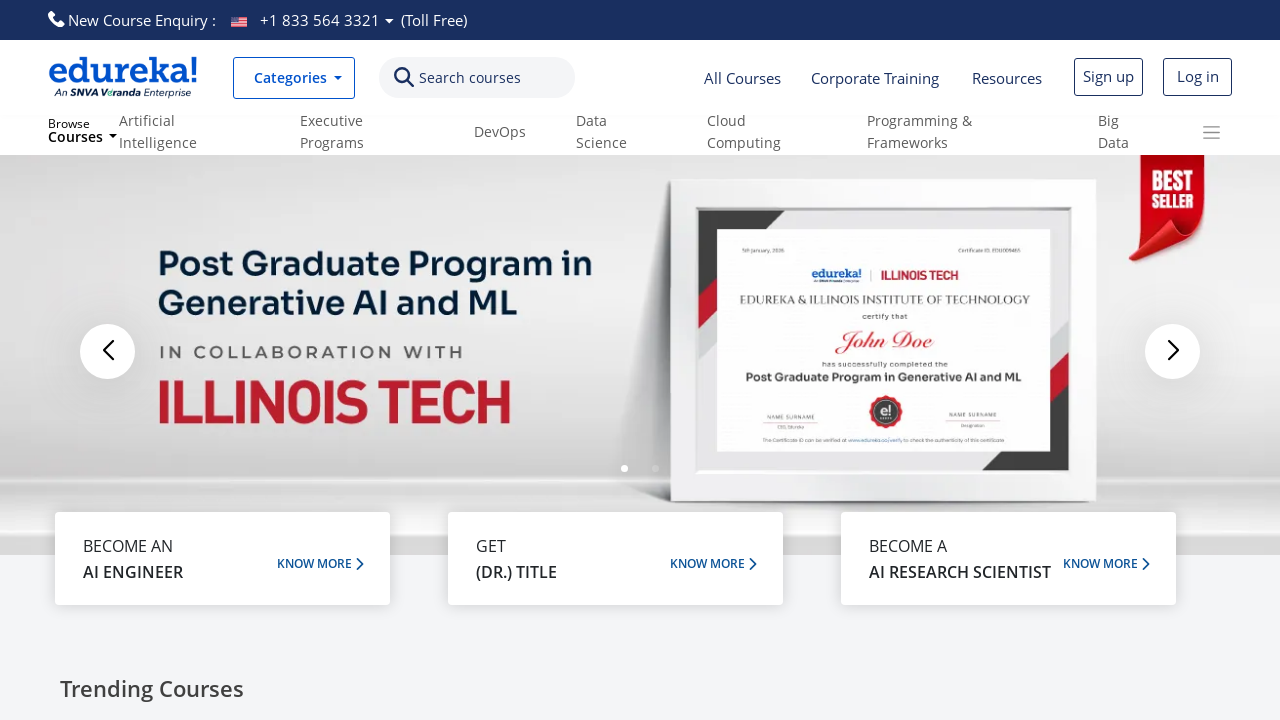

Clicked on Courses link at (470, 78) on text=Courses
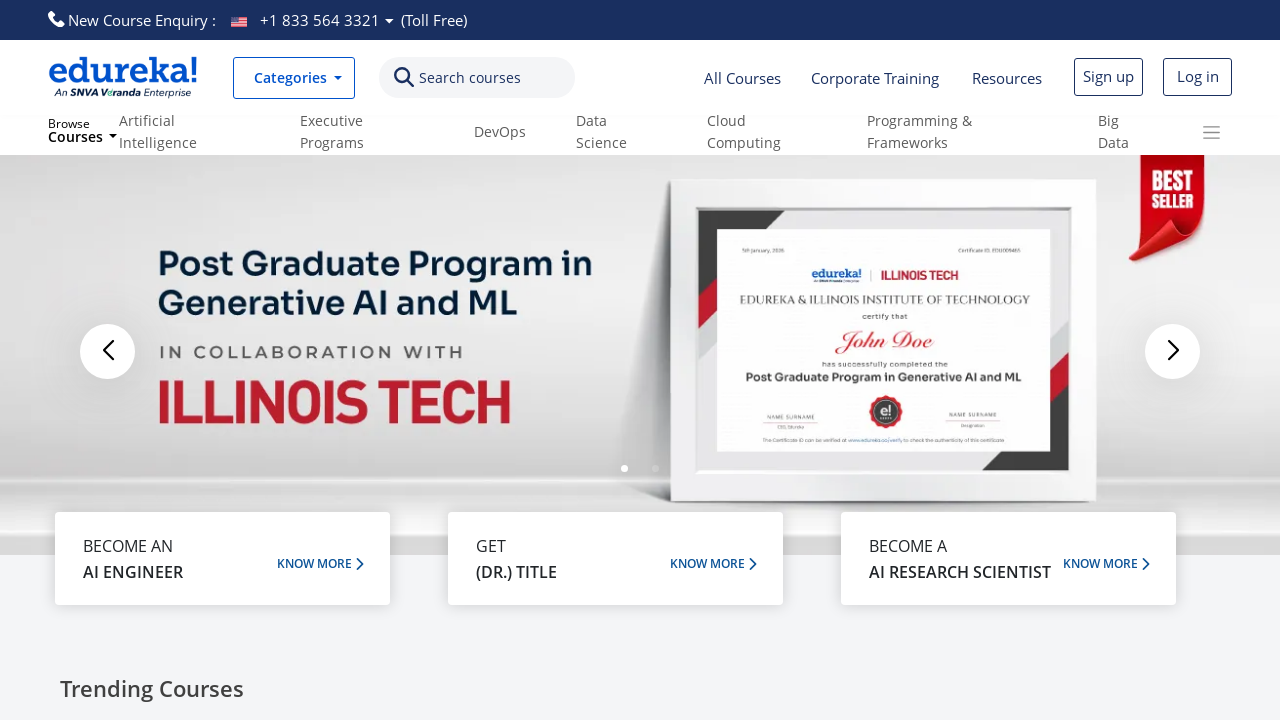

Waited 2 seconds for page to load
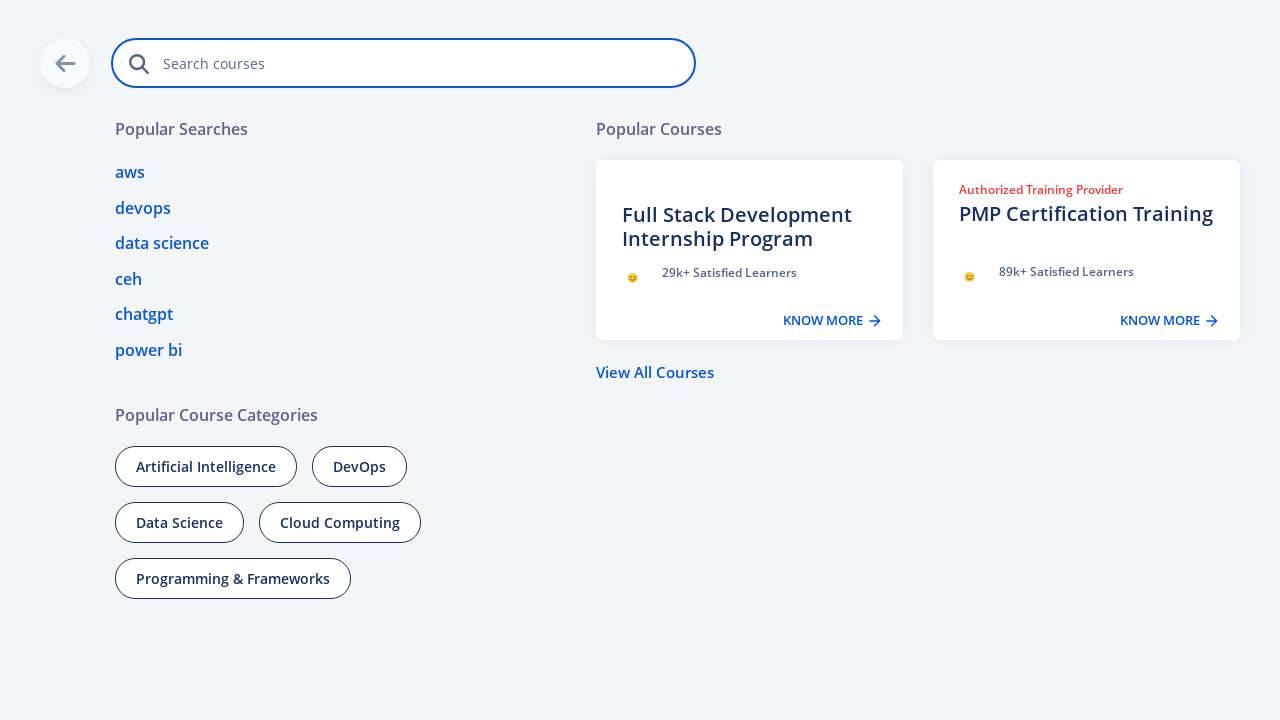

Pressed ArrowDown key for keyboard navigation
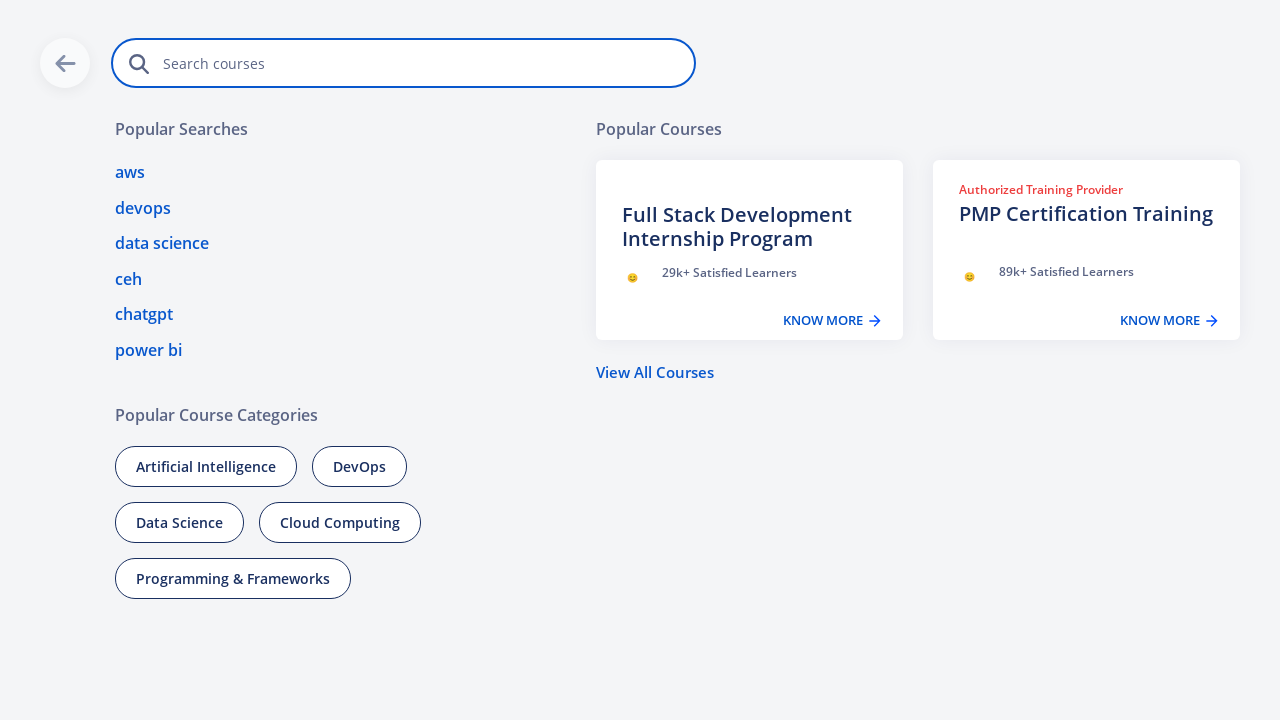

Pressed Tab key for navigation (1st press)
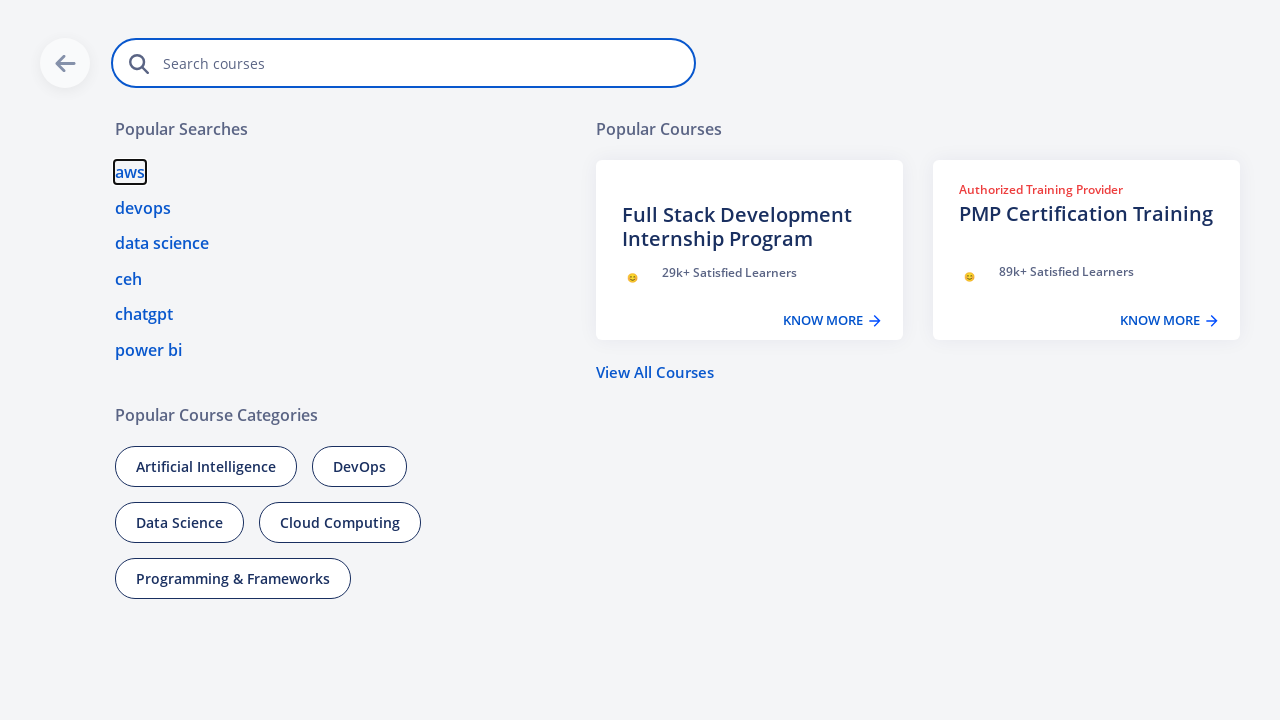

Pressed Tab key for navigation (2nd press)
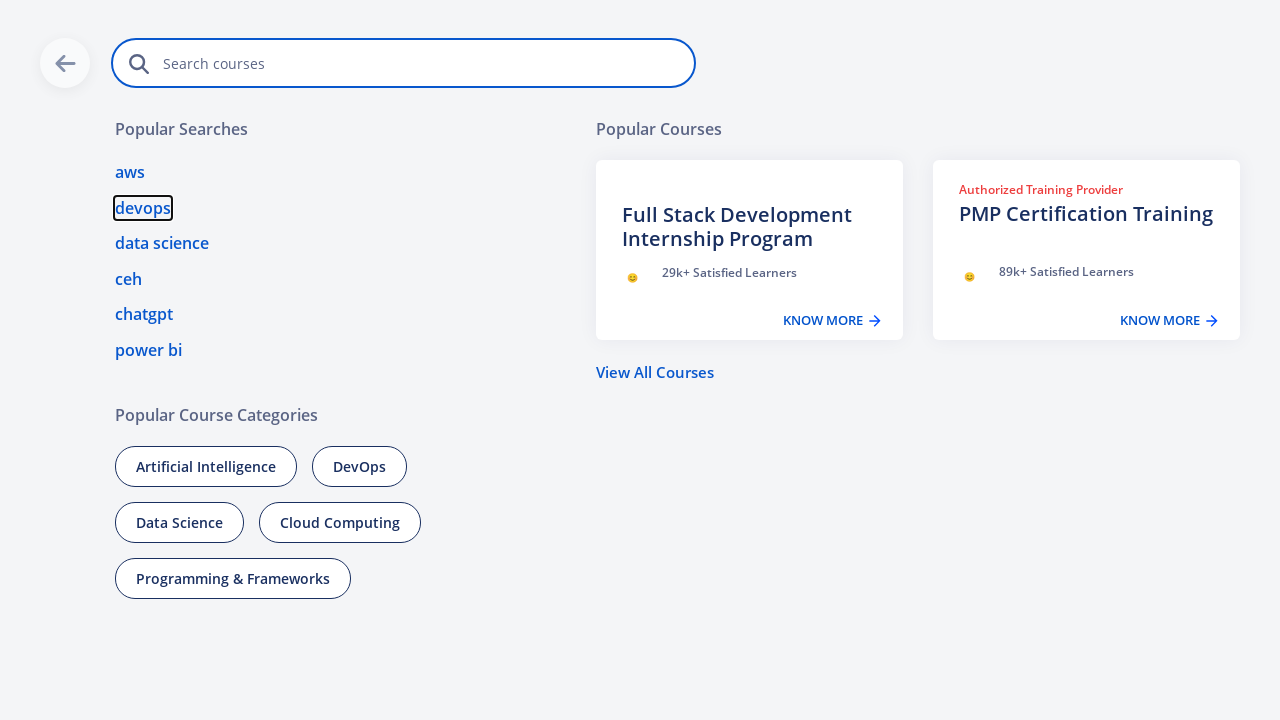

Pressed Tab key for navigation (3rd press)
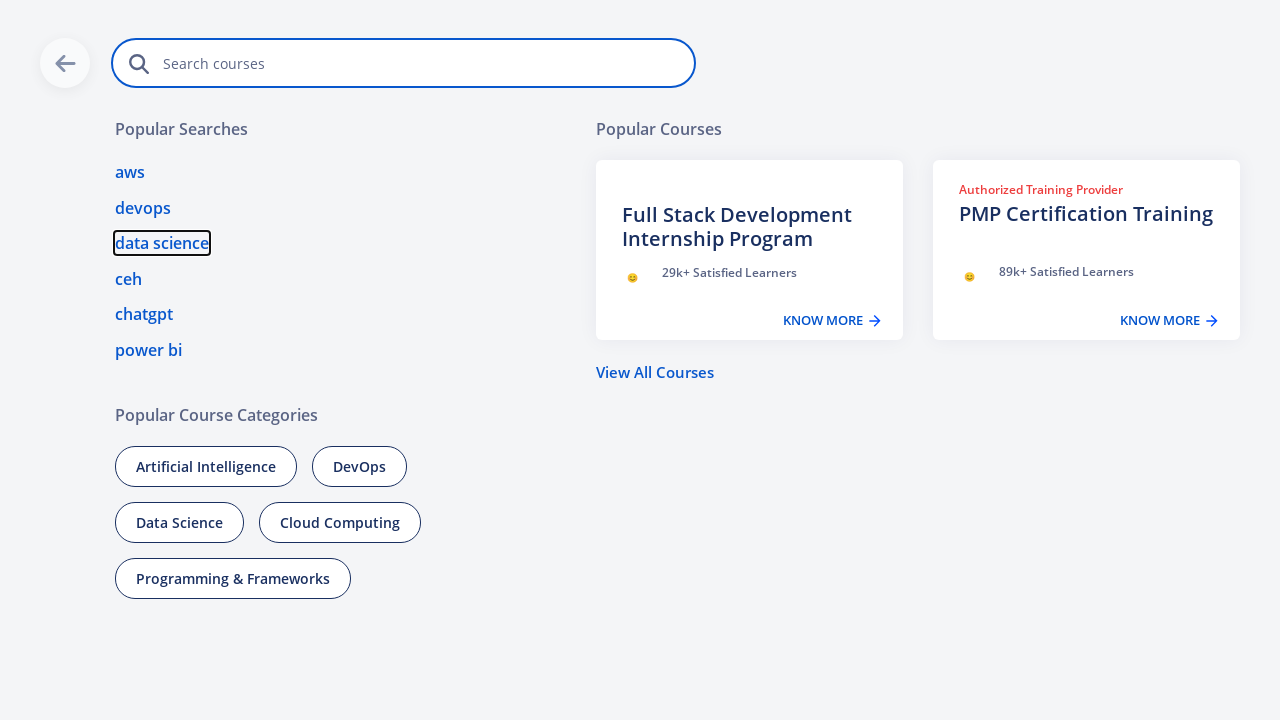

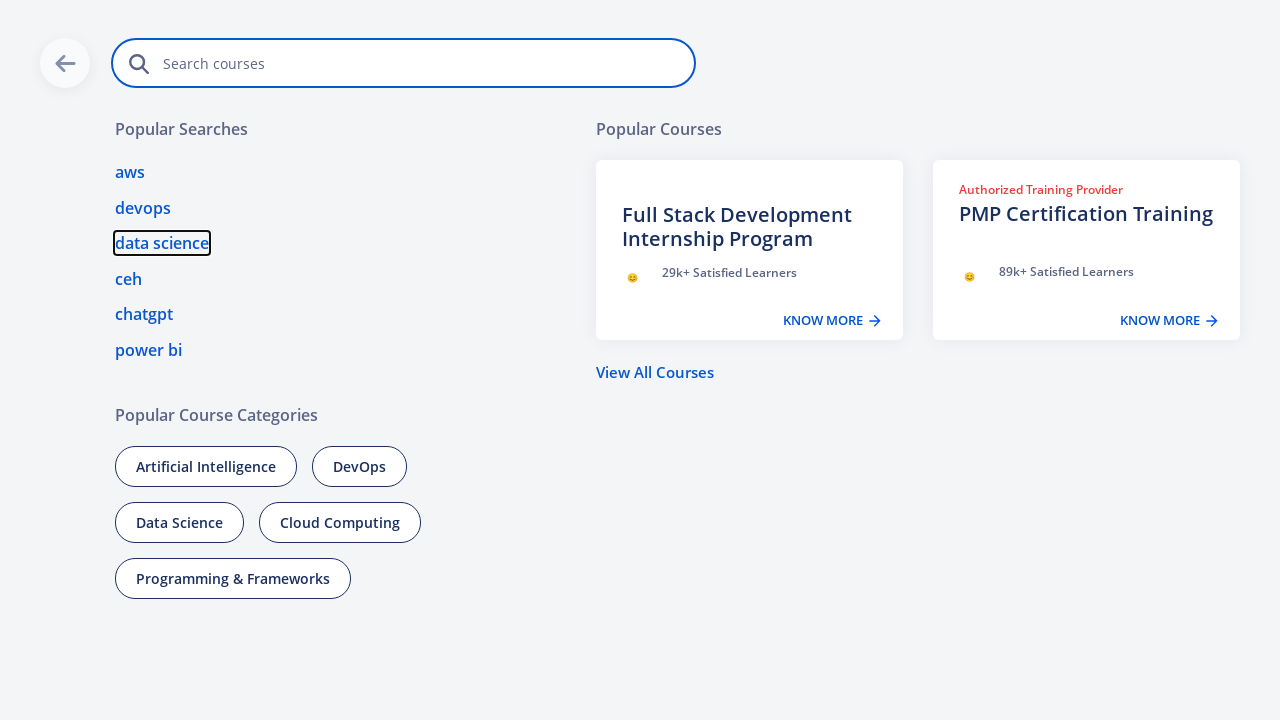